Tests hover functionality by hovering over three images and verifying that corresponding user information becomes visible for each image.

Starting URL: https://practice.cydeo.com/hovers

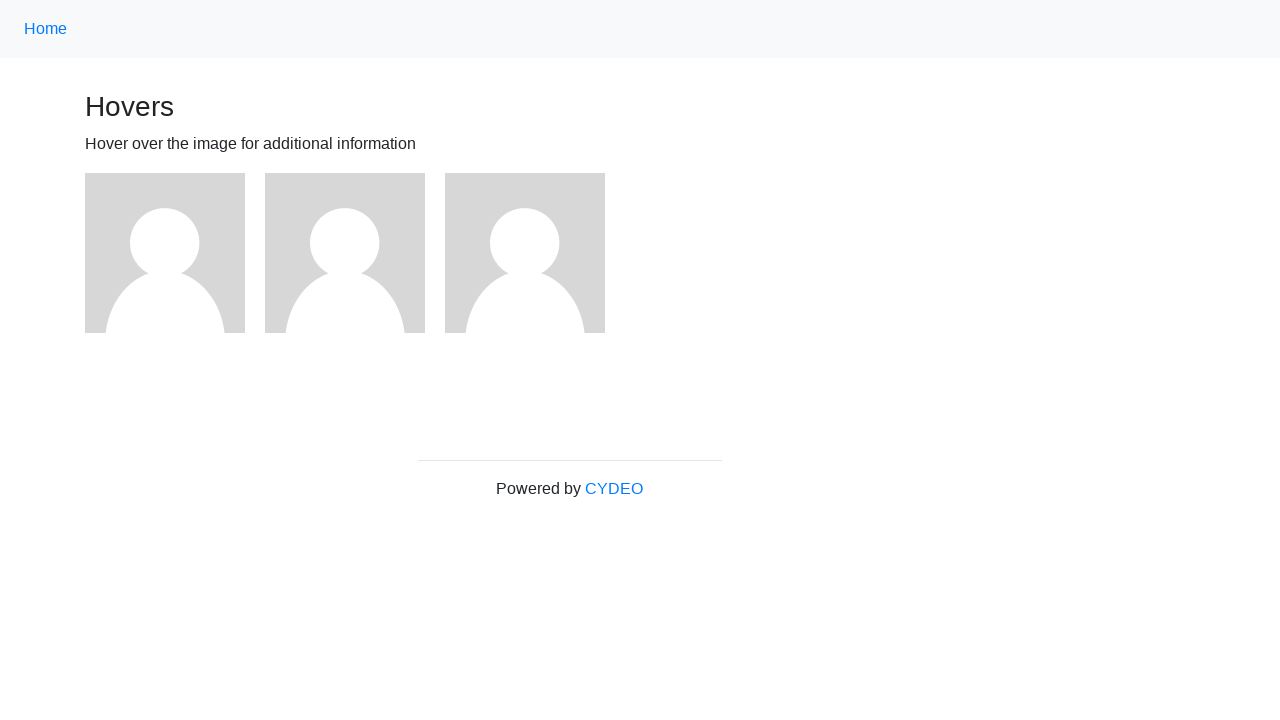

Hovered over first image at (165, 253) on (//img)[1]
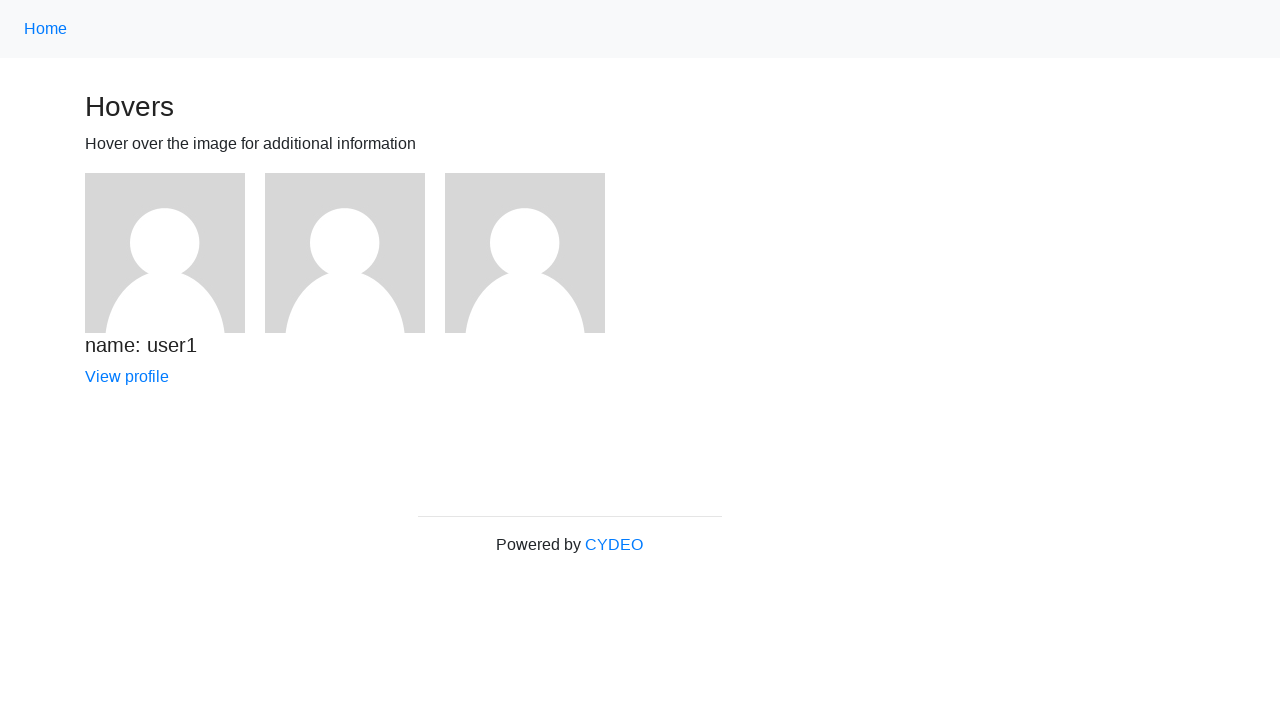

Verified user1 information is visible
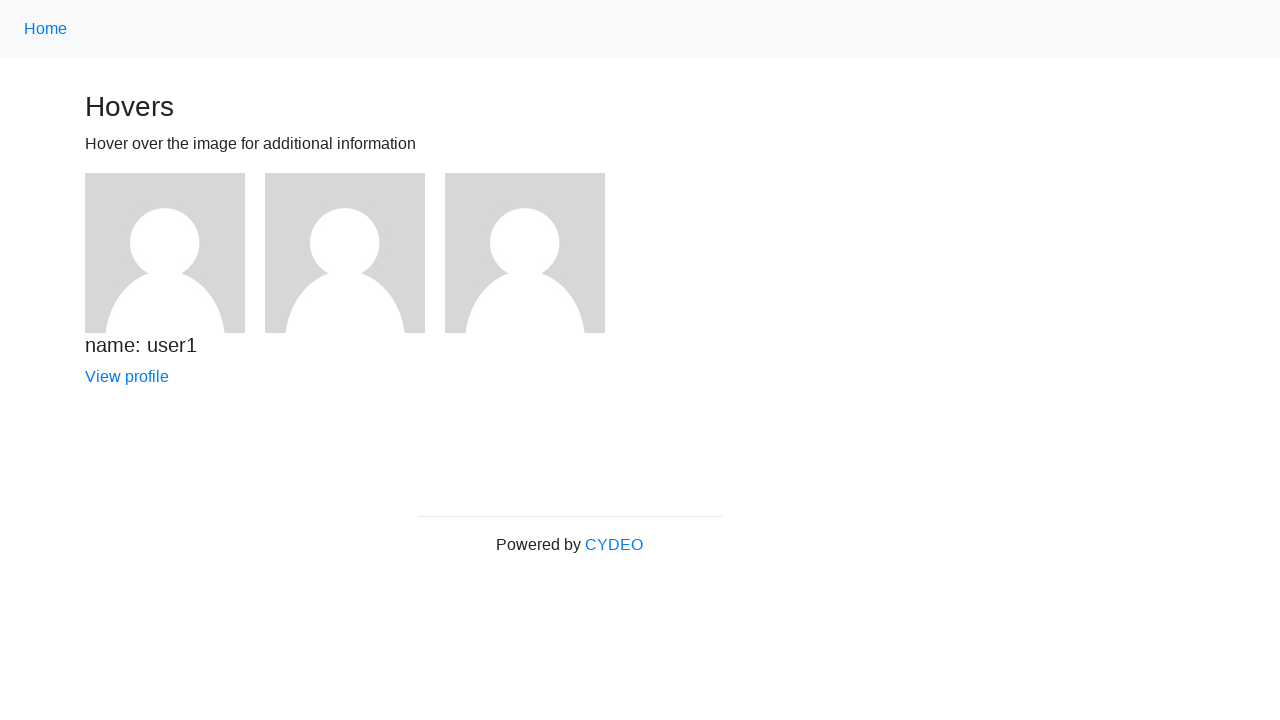

Hovered over second image at (345, 253) on (//img)[2]
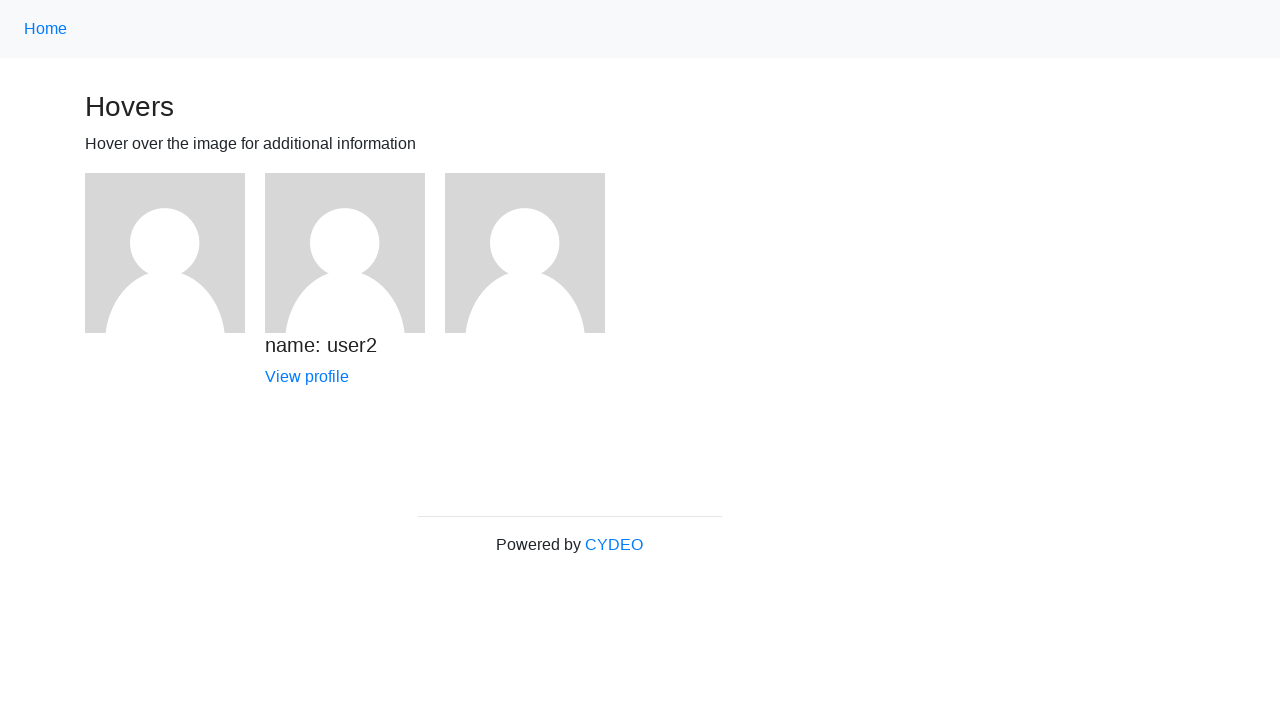

Verified user2 information is visible
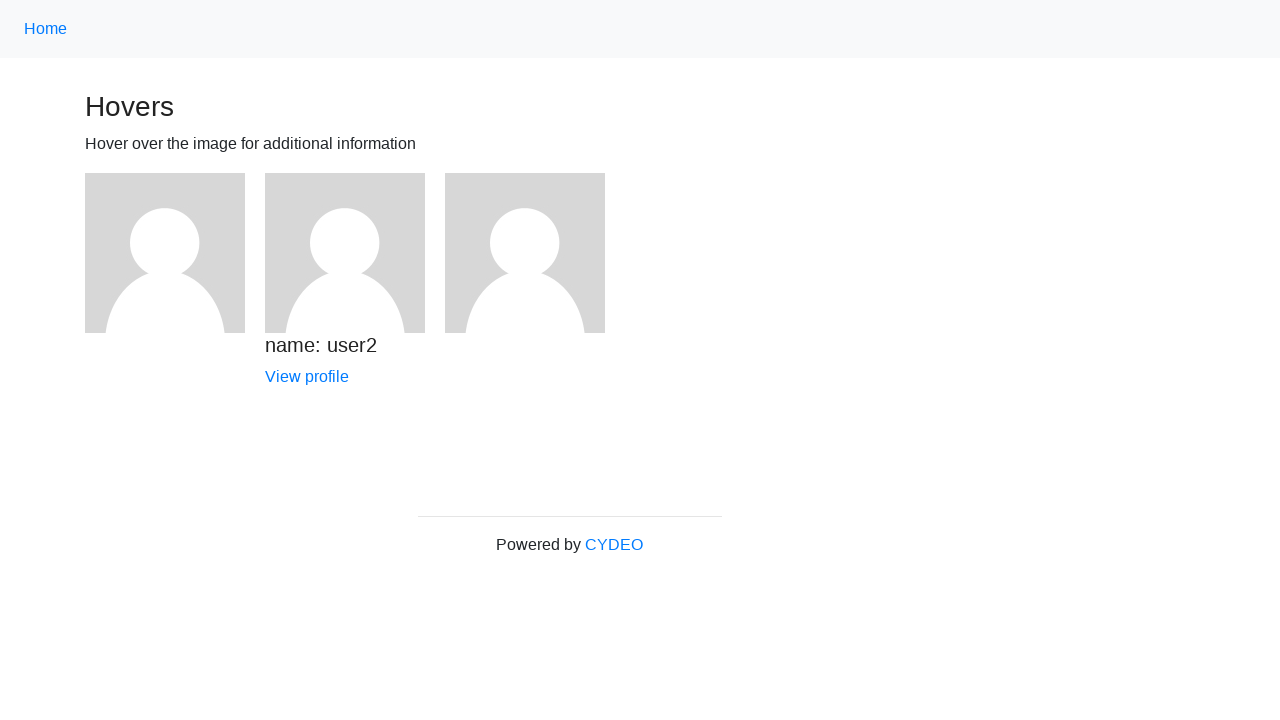

Hovered over third image at (525, 253) on (//img)[3]
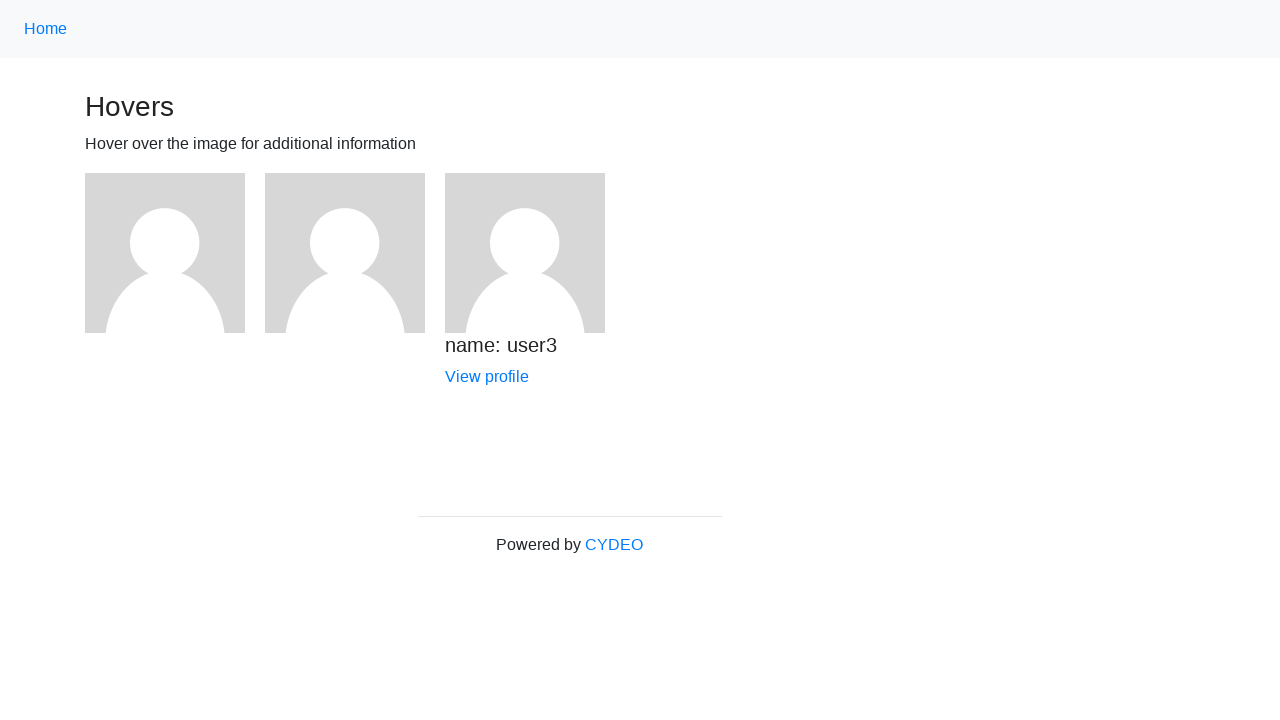

Verified user3 information is visible
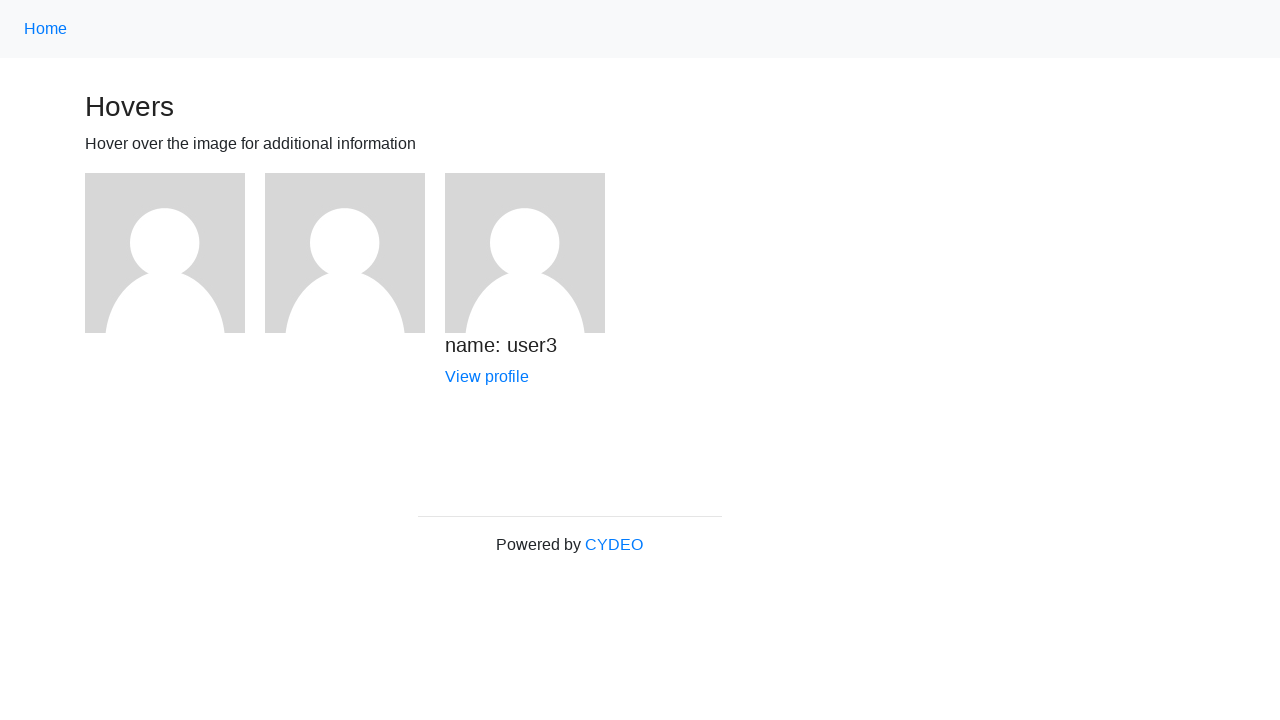

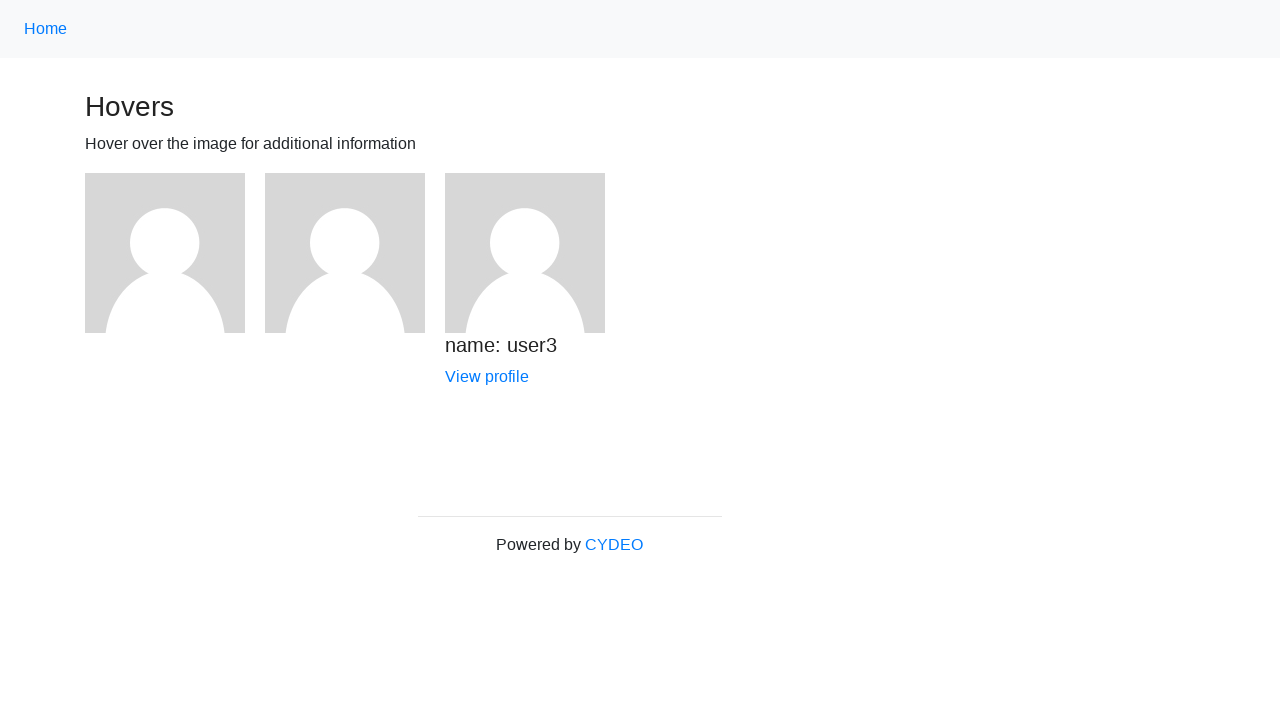